Tests for presence of sorting functionality on the catalog page by looking for sort select elements

Starting URL: https://www.pandashop.md/

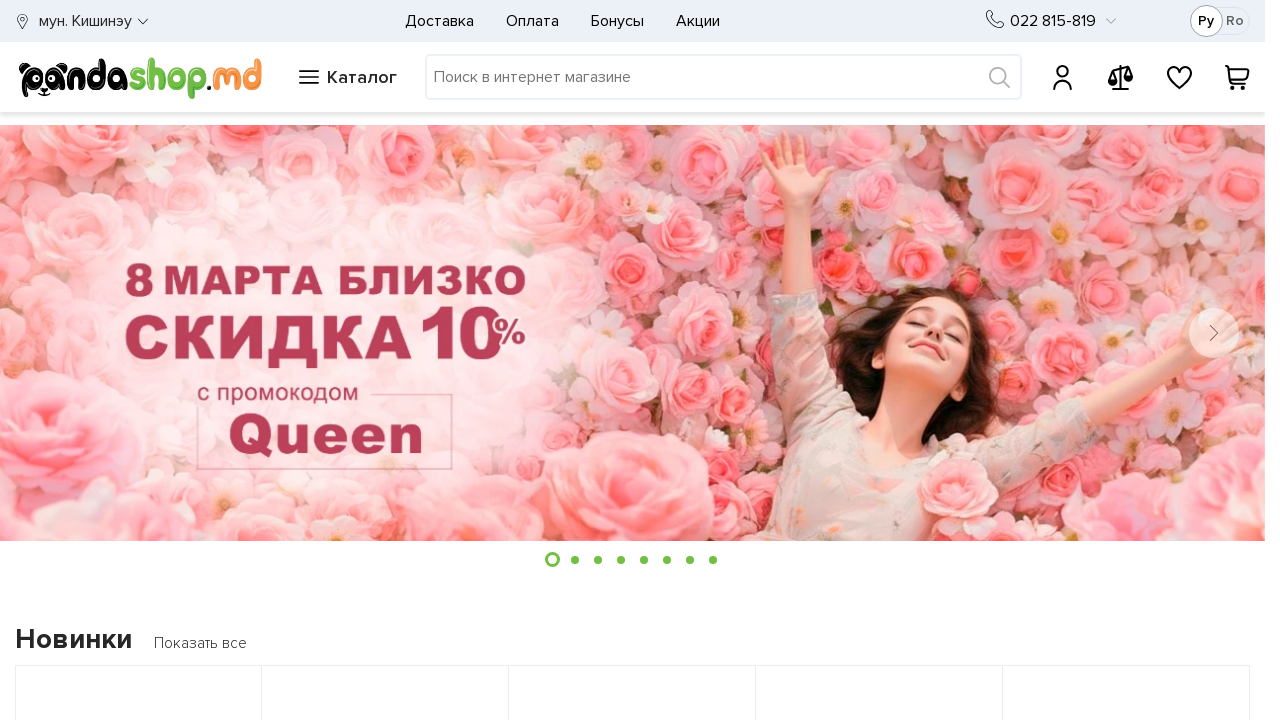

Located sort elements using selector: select[name*="sort"]
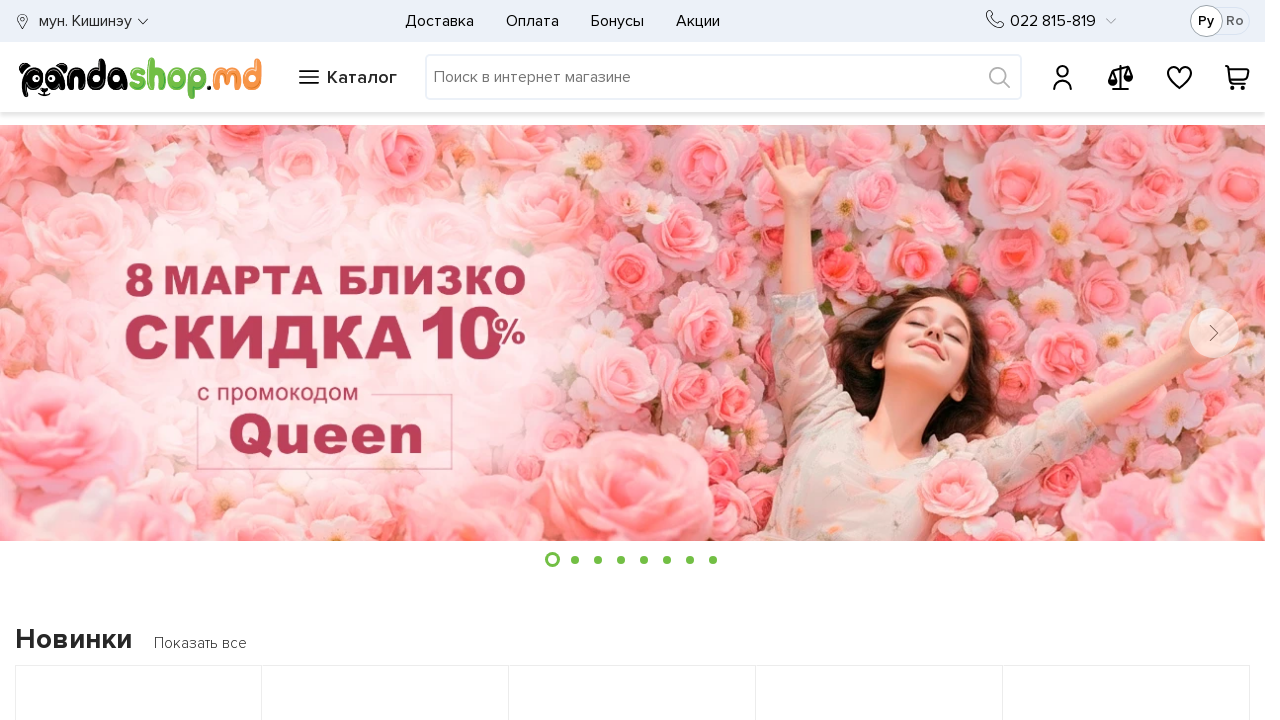

Located sort elements using selector: .sort select
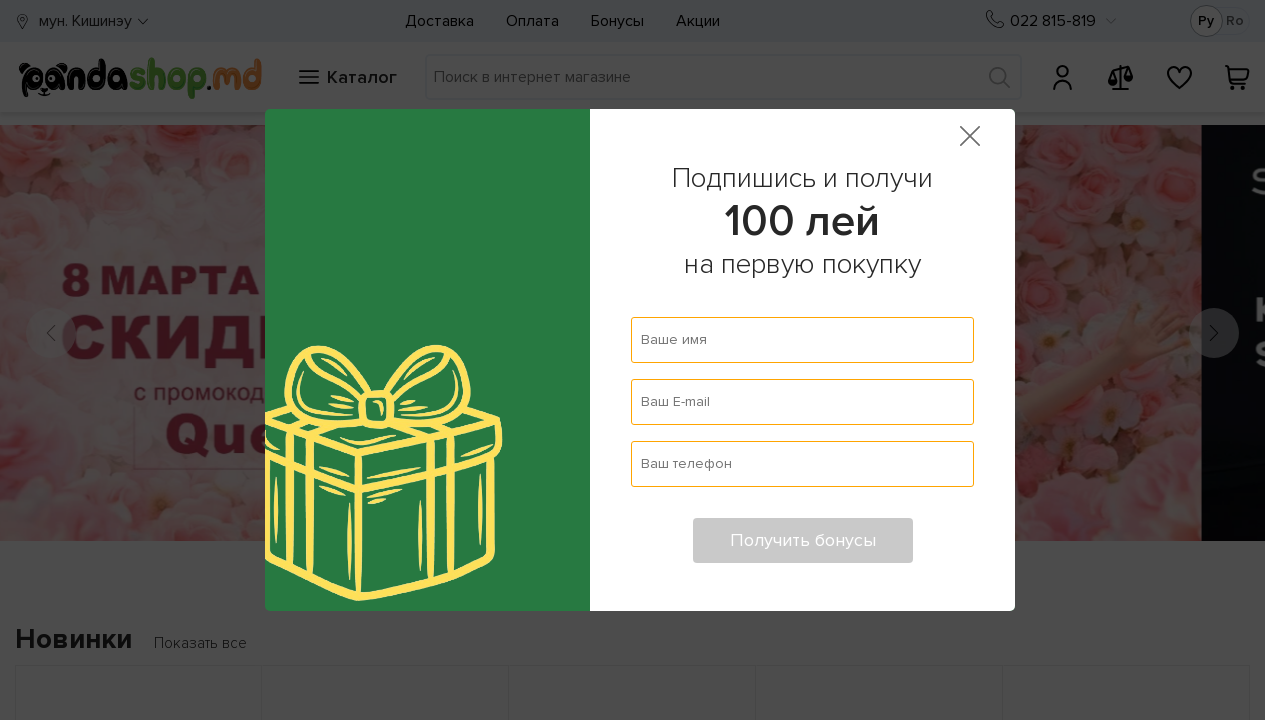

Located sort elements using selector: [class*="sort"] select
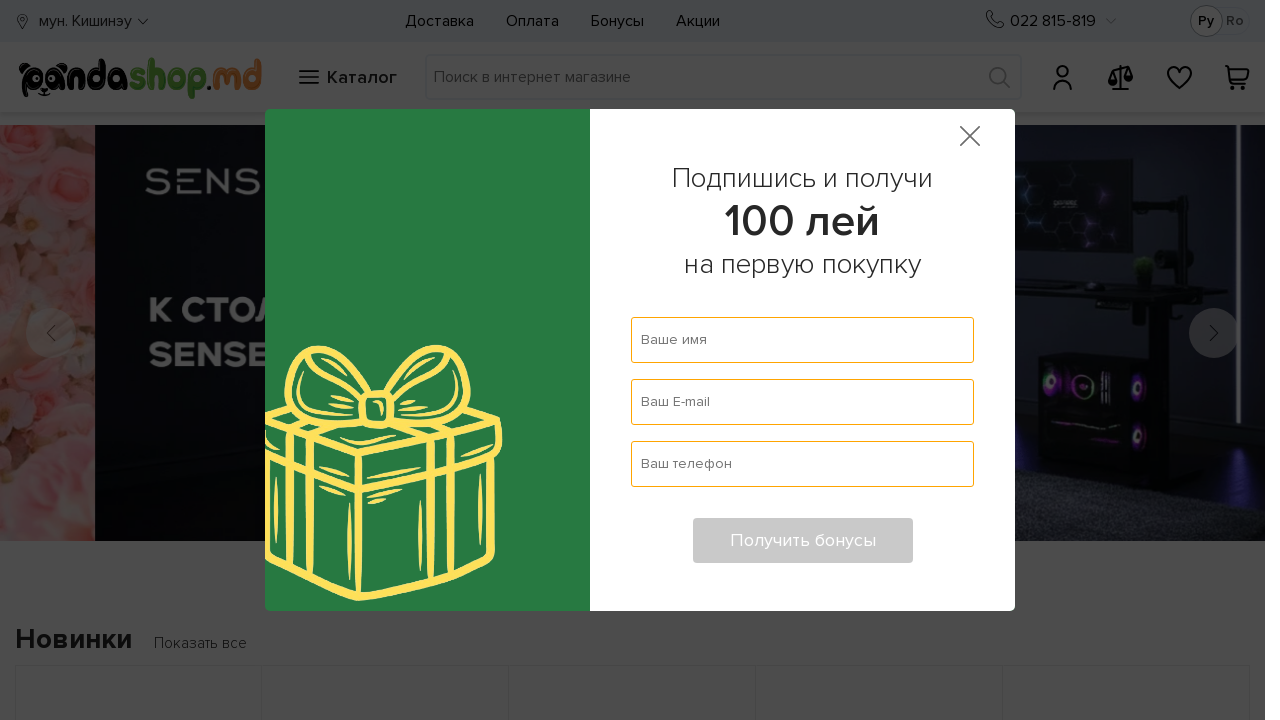

Located sort elements using selector: .sort-by
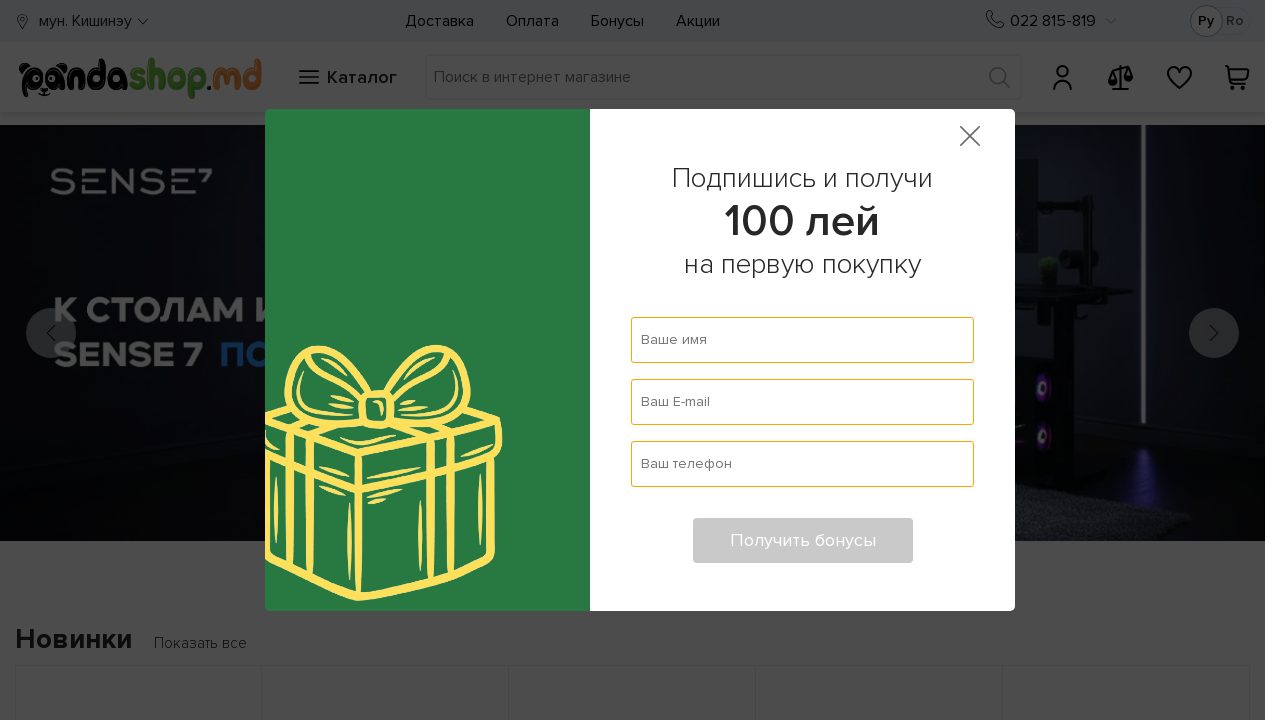

Located sort elements using selector: [class*="sort-by"]
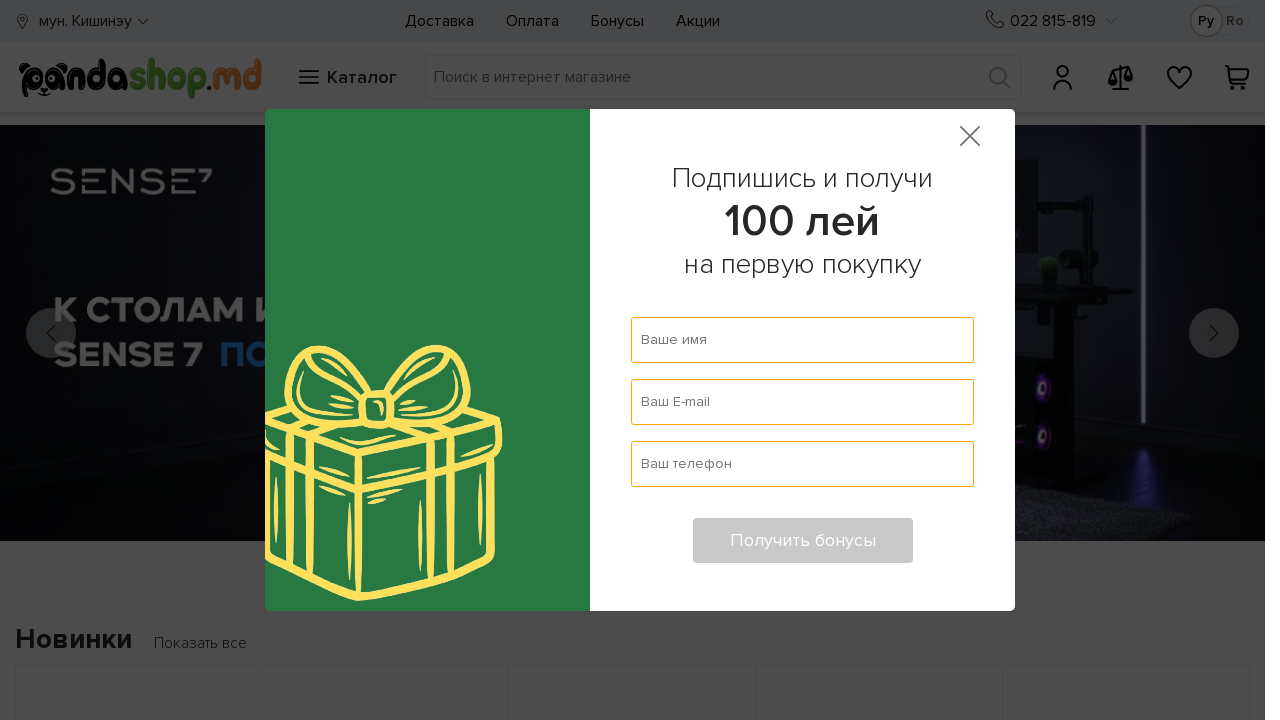

Waited for page DOM to be fully loaded
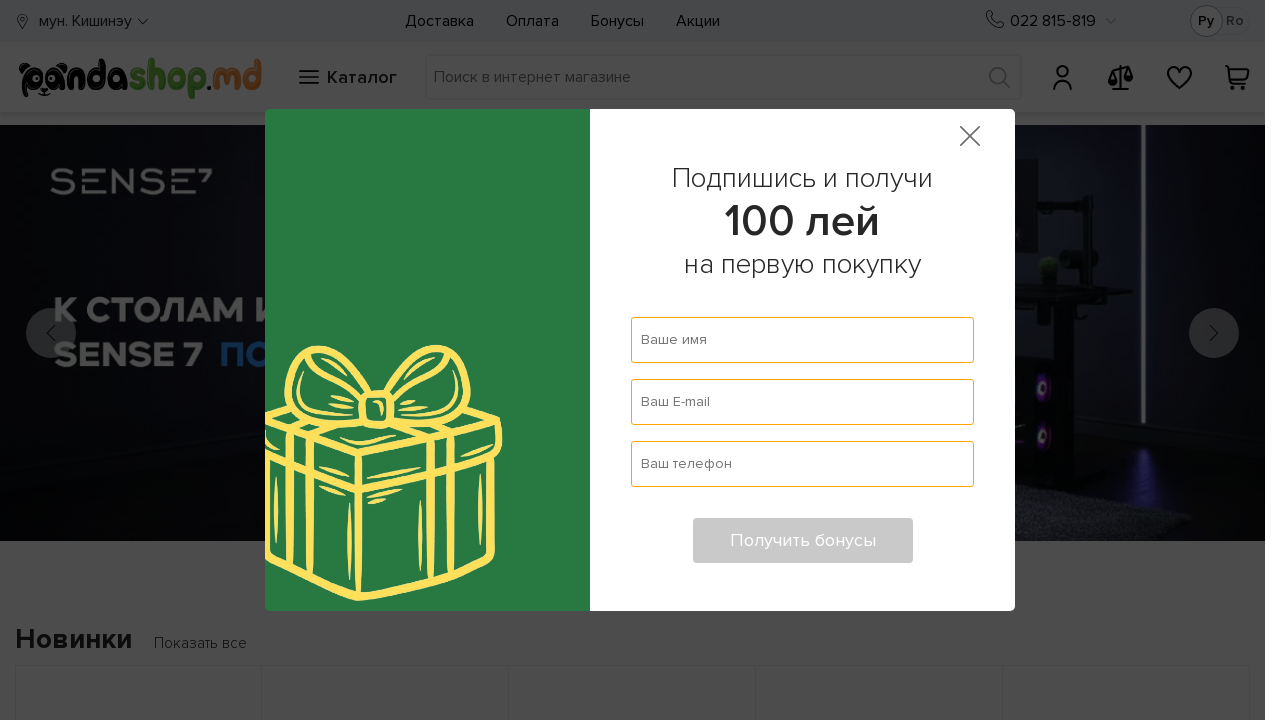

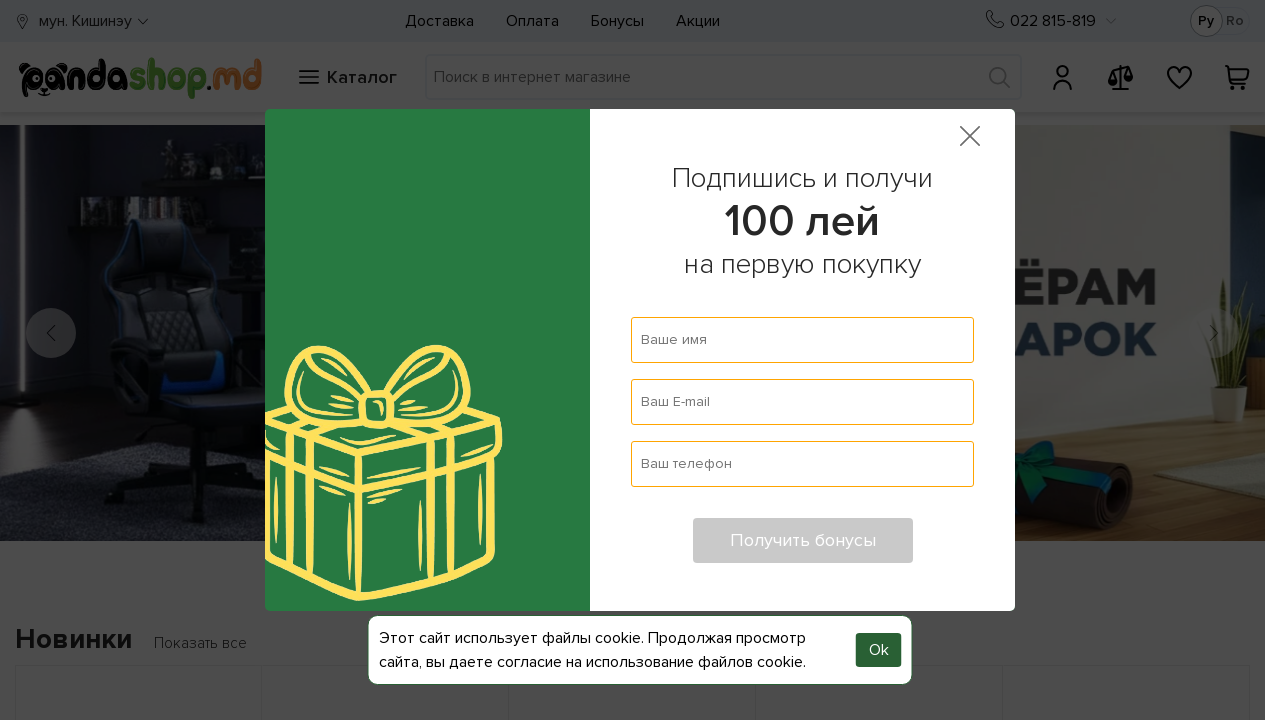